Simple navigation test that loads the demoblaze homepage

Starting URL: https://www.demoblaze.com/

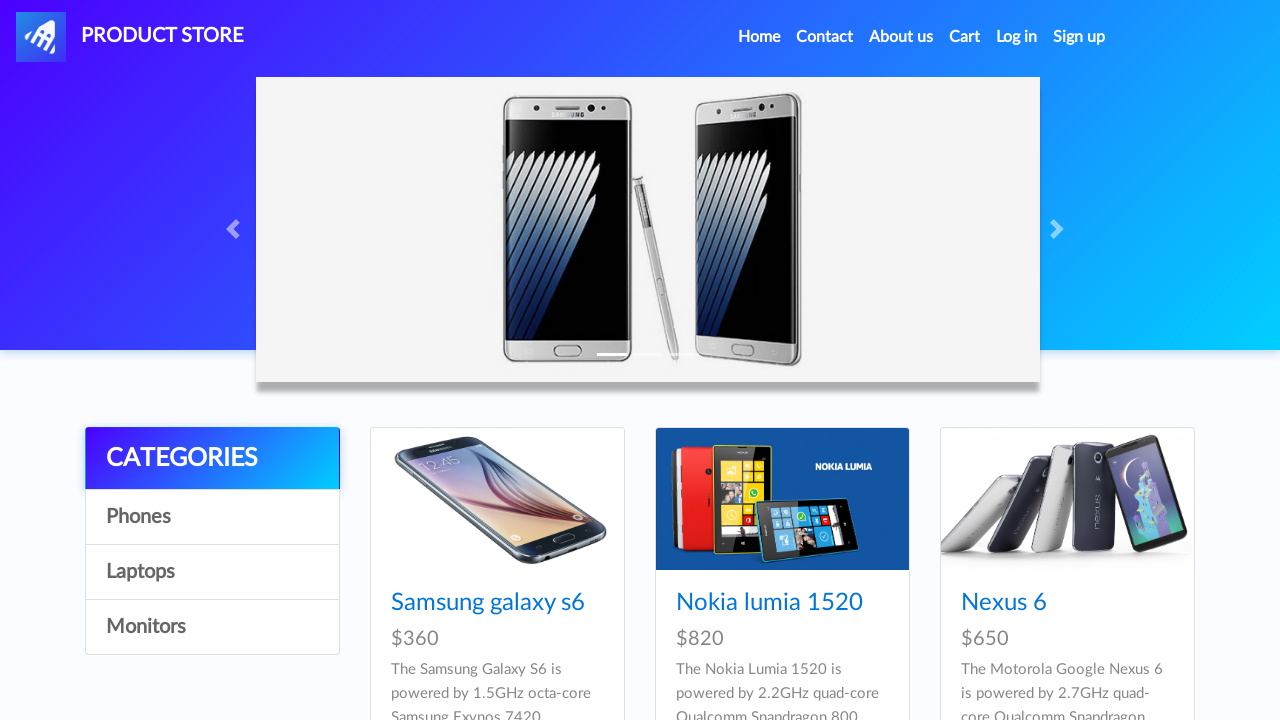

Loaded demoblaze homepage at https://www.demoblaze.com/
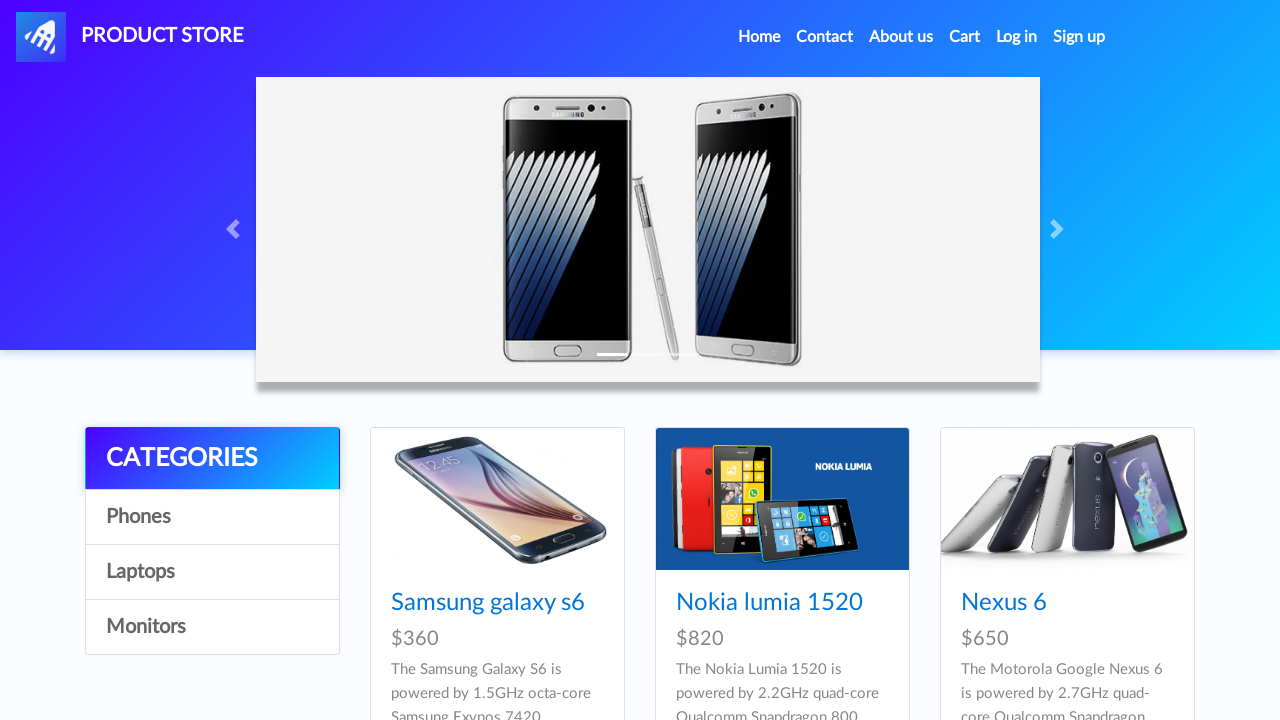

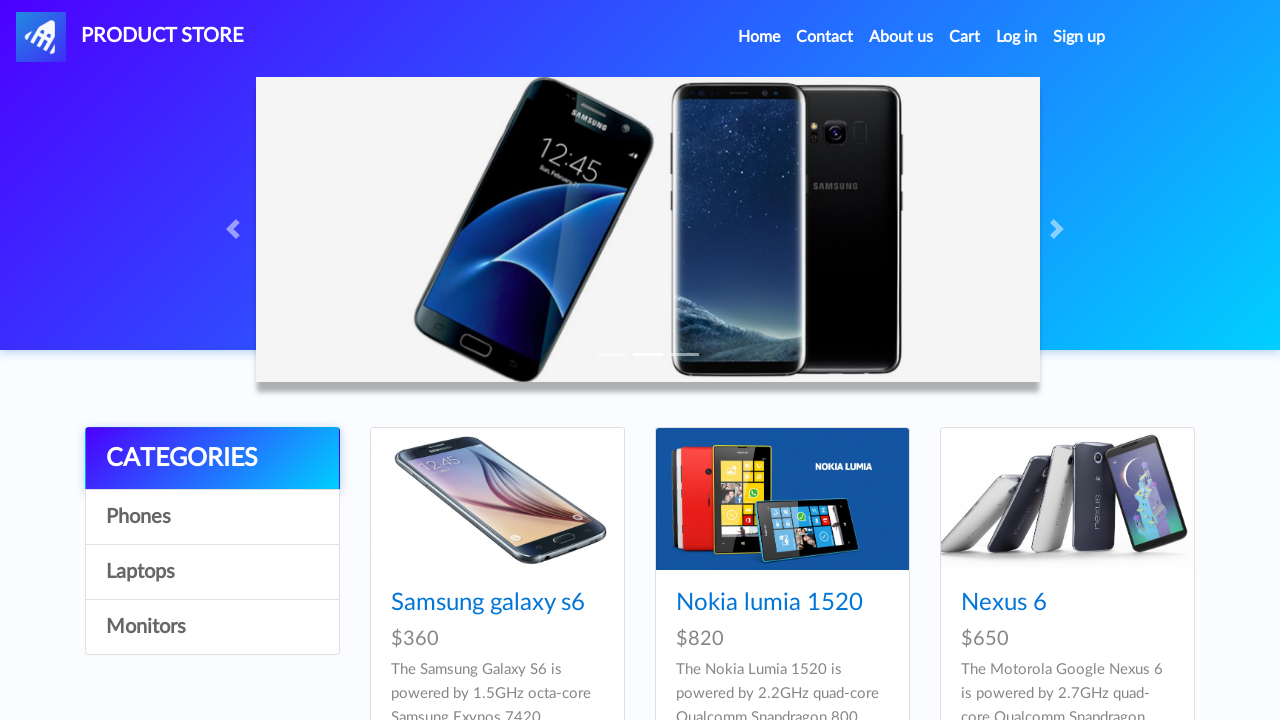